Tests search functionality on an OpenCart e-commerce site by filling the search box with a query and clicking the search button

Starting URL: https://naveenautomationlabs.com/opencart/

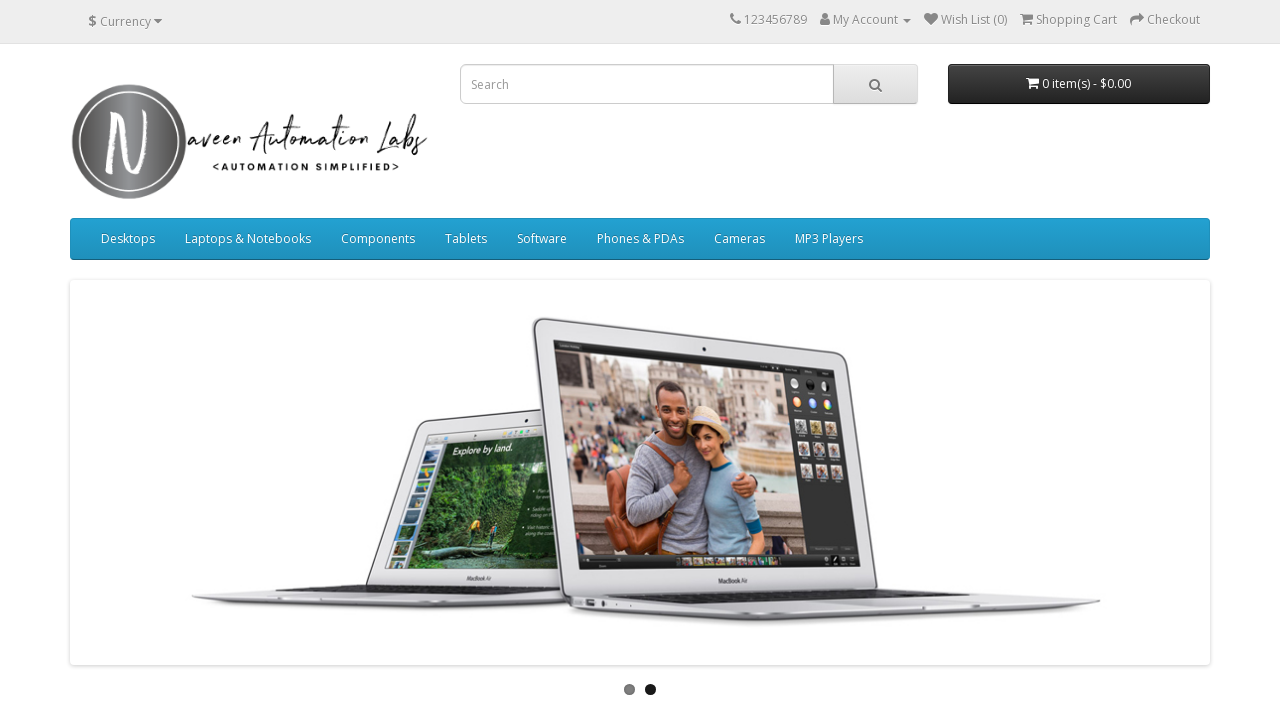

Filled search box with 'laptop' on internal:attr=[placeholder="Search"i]
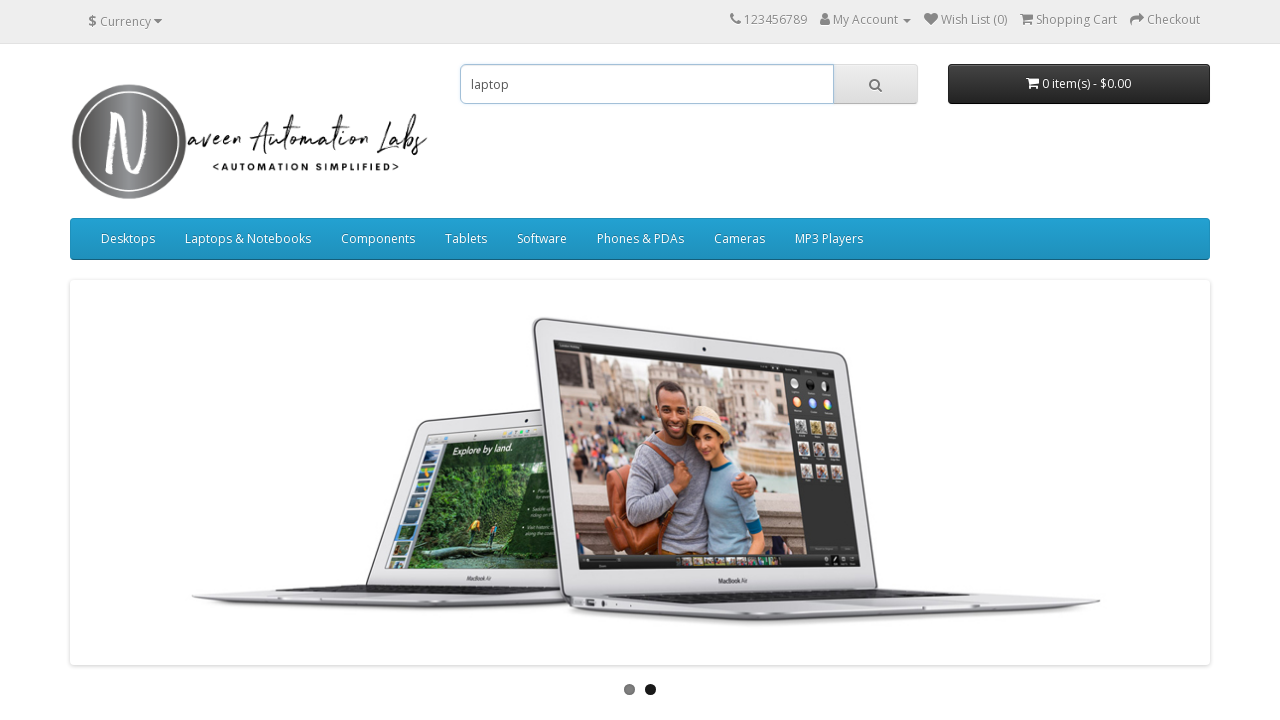

Clicked search button at (876, 84) on .input-group-btn
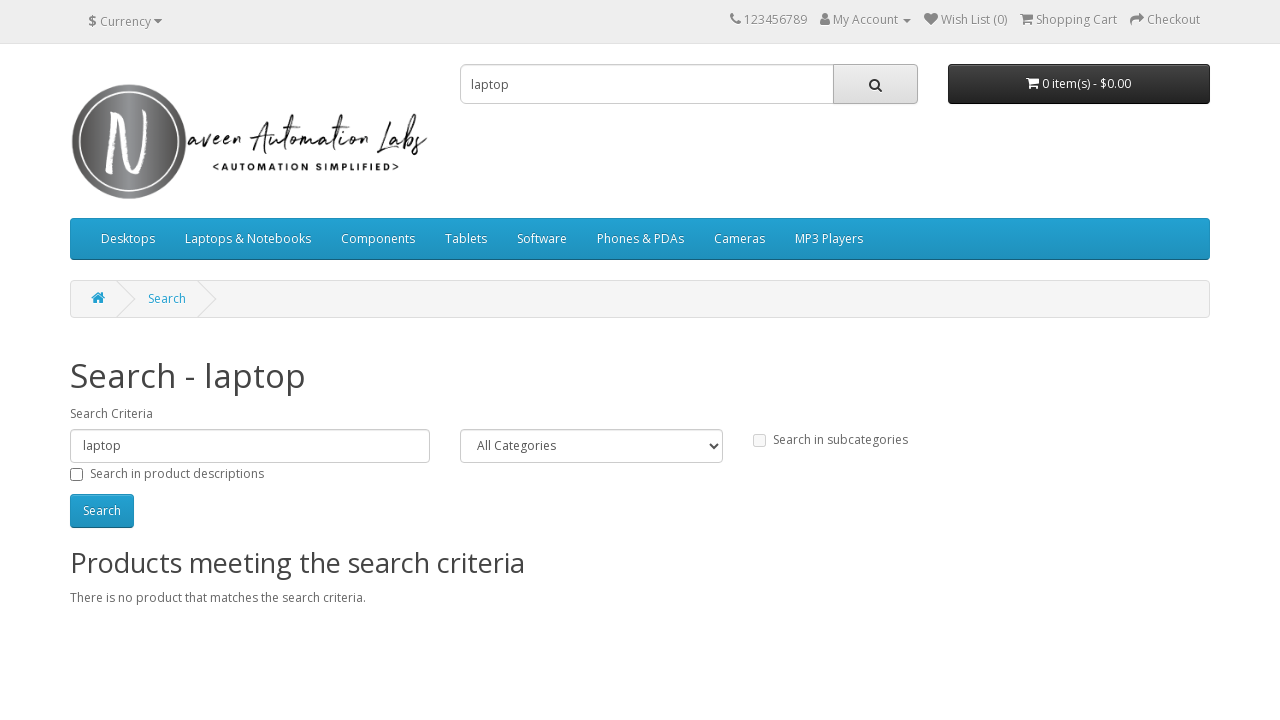

Search results page loaded
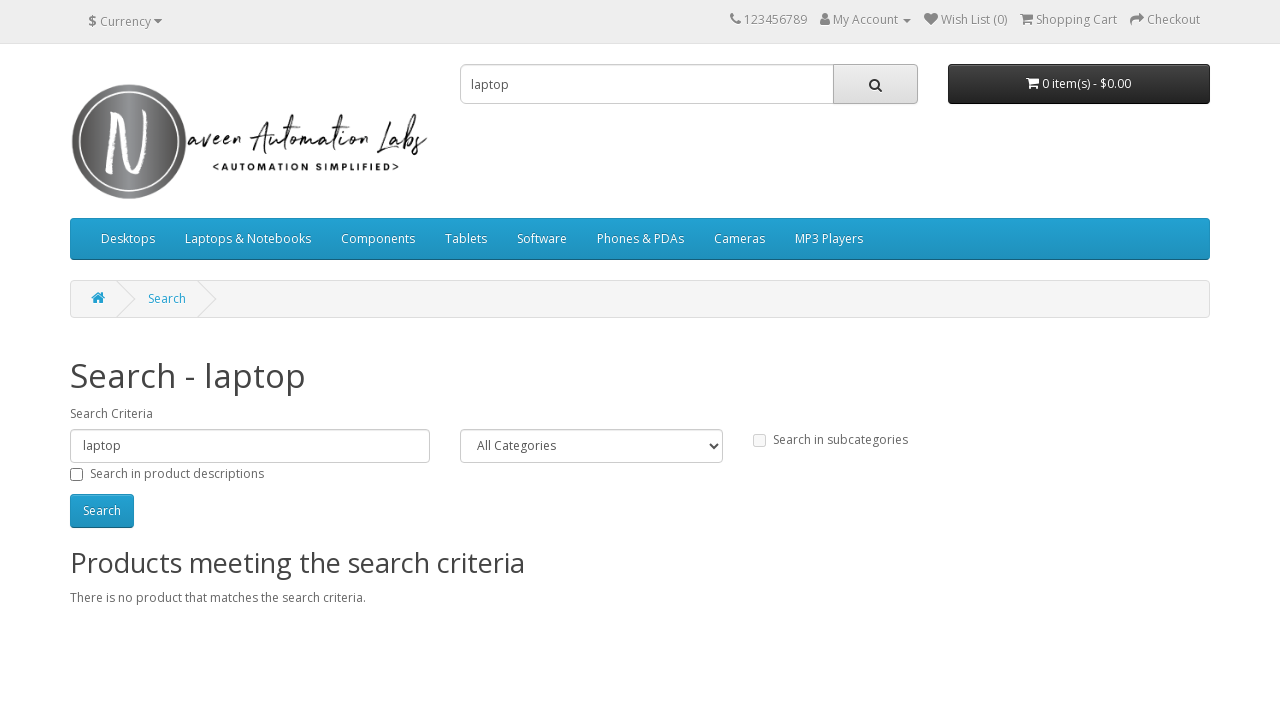

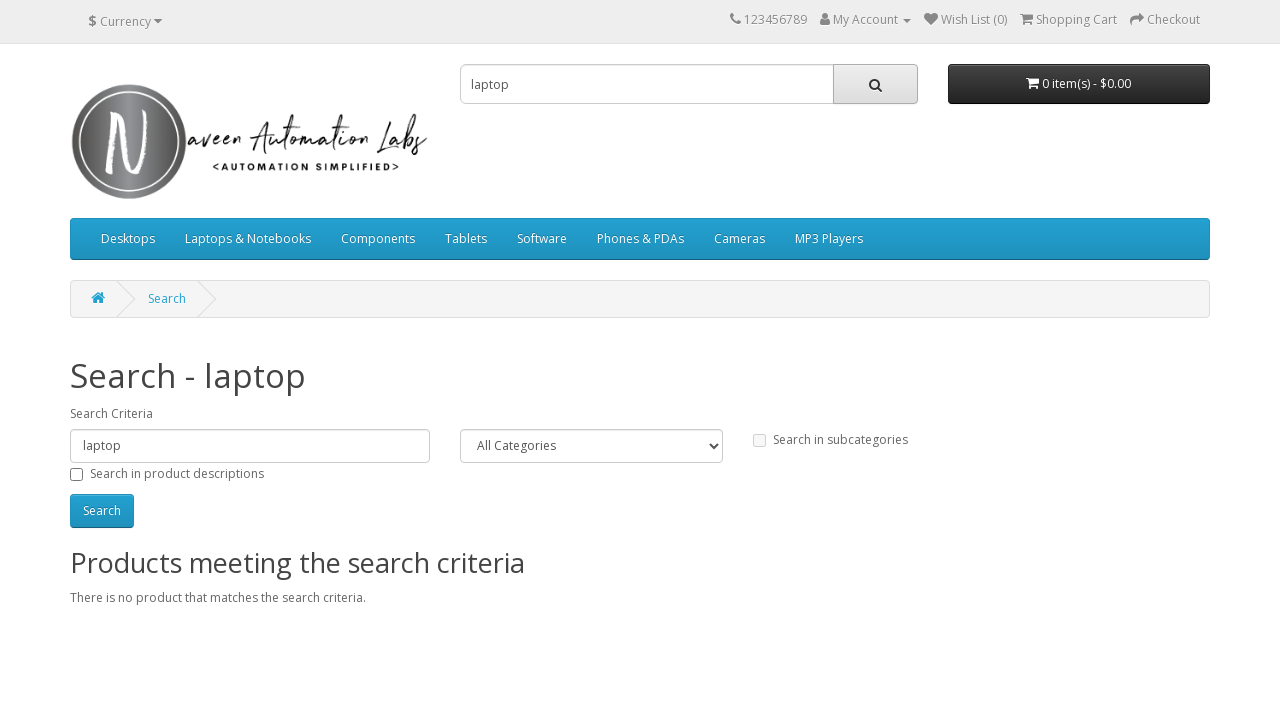